Tests a registration form by filling in first name, last name, and email fields, then submitting the form and verifying the success message

Starting URL: http://suninjuly.github.io/registration1.html

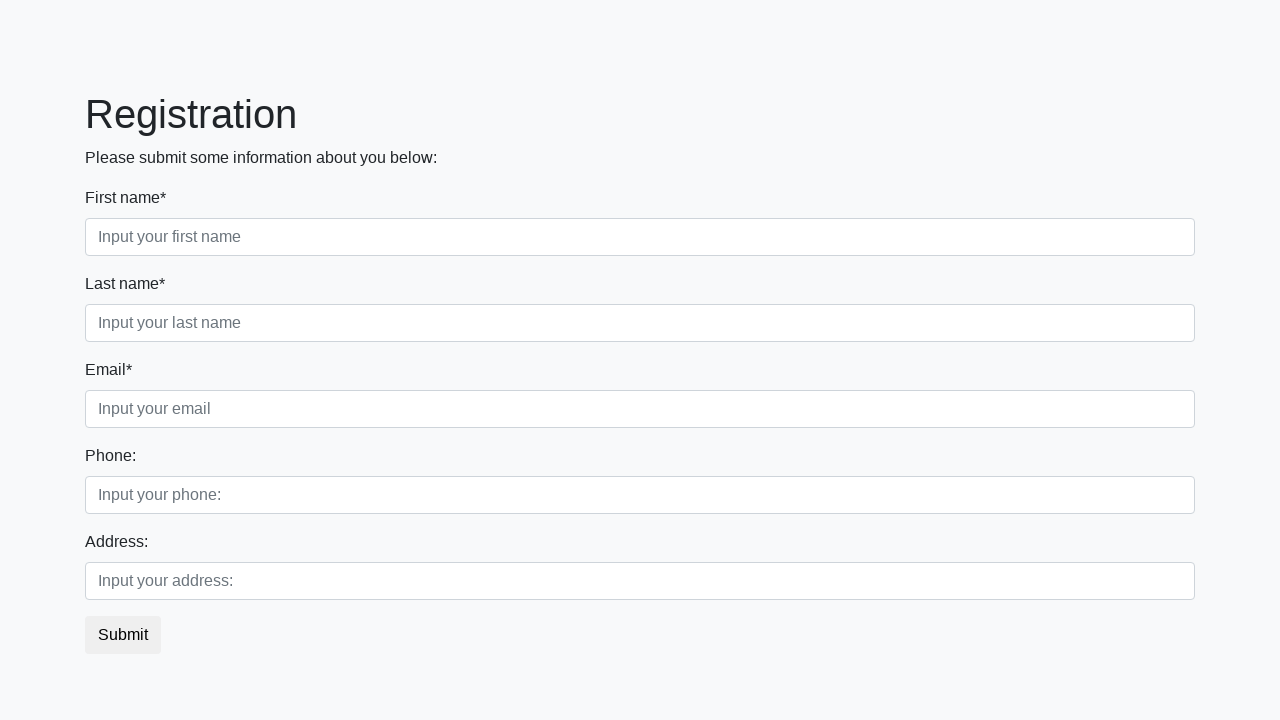

Filled first name field with 'Test' on //label[text()='First name*']/following-sibling::input
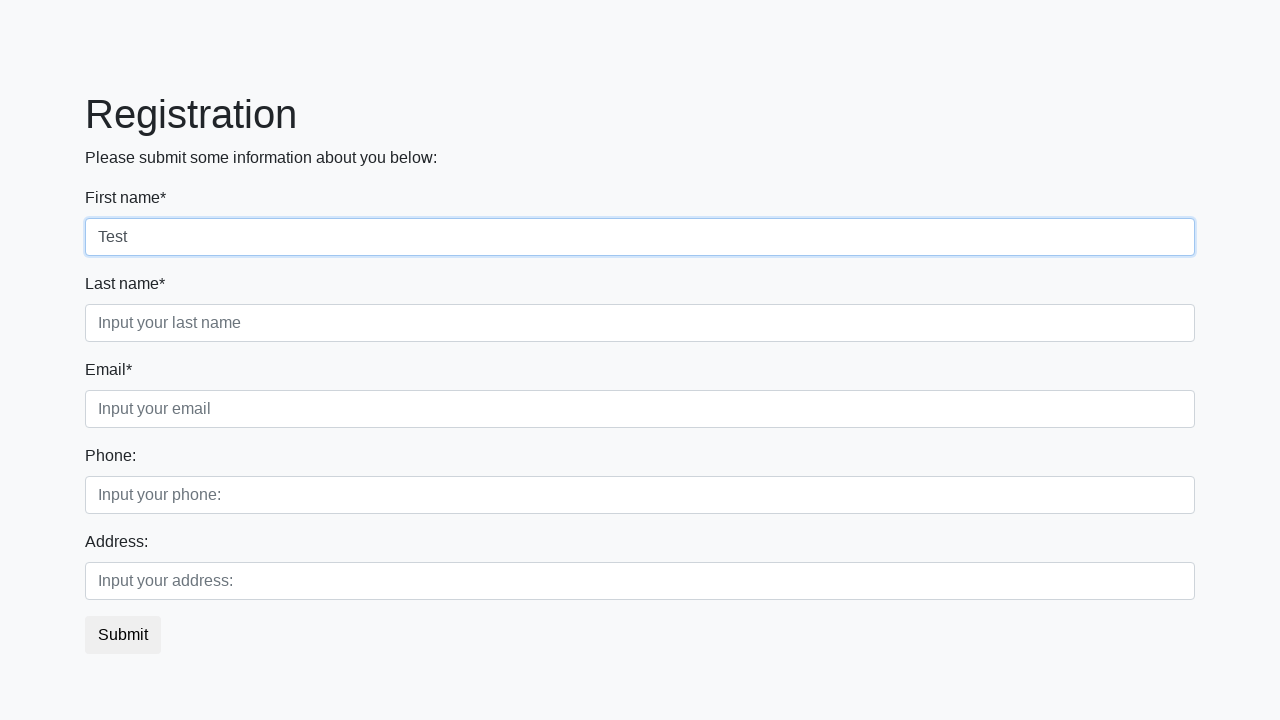

Filled last name field with 'Testov' on //label[text()='Last name*']/following-sibling::input
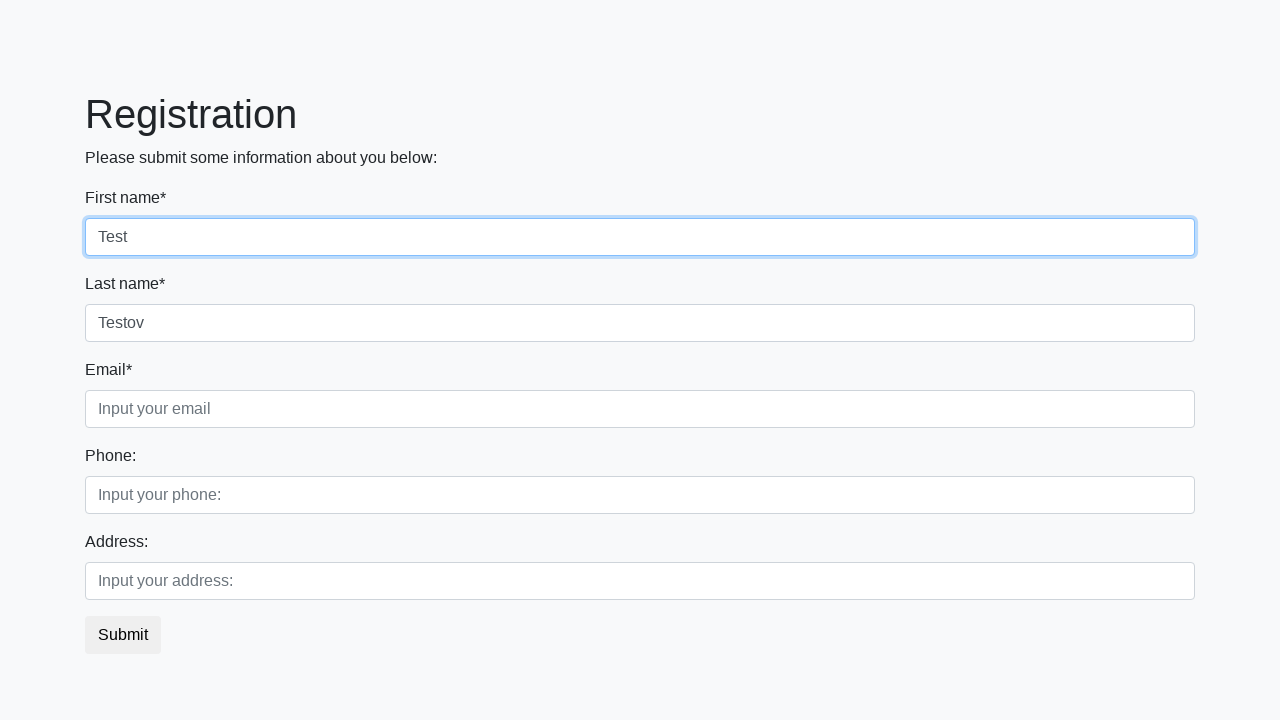

Filled email field with 'test@mail.ru' on //label[text()='Email*']/following-sibling::input
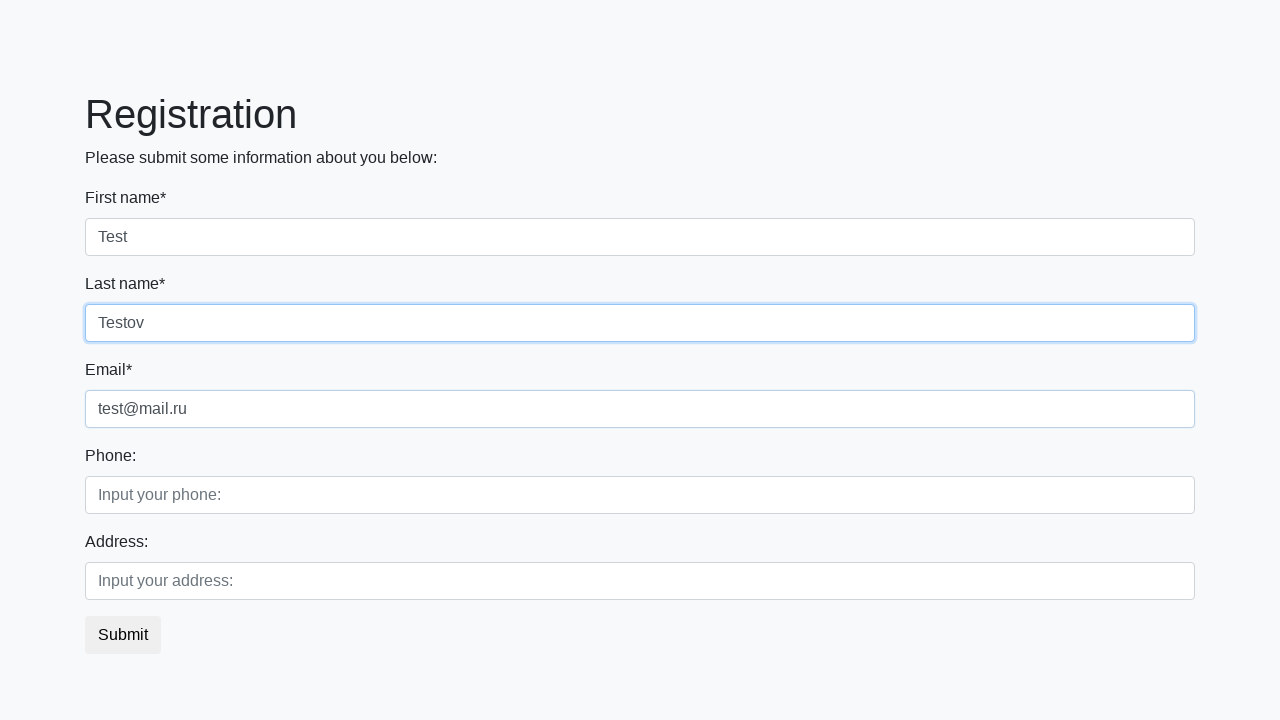

Clicked submit button to register at (123, 635) on button.btn
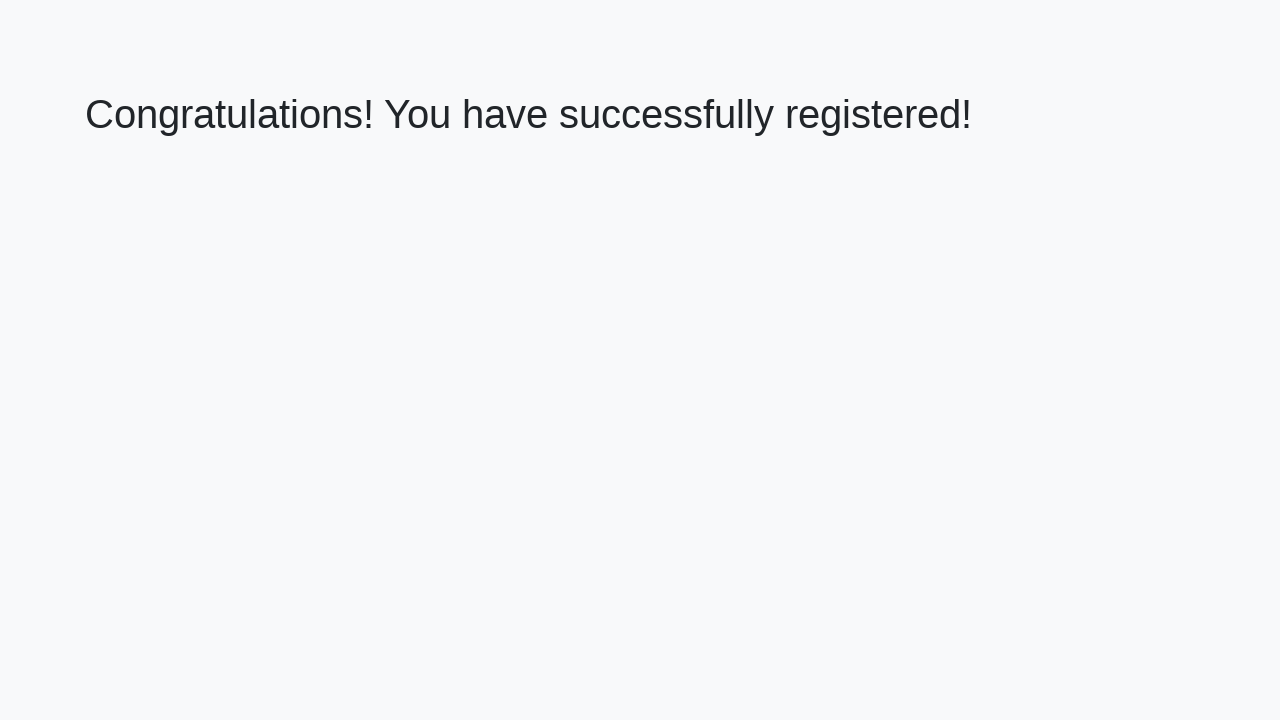

Success message header loaded
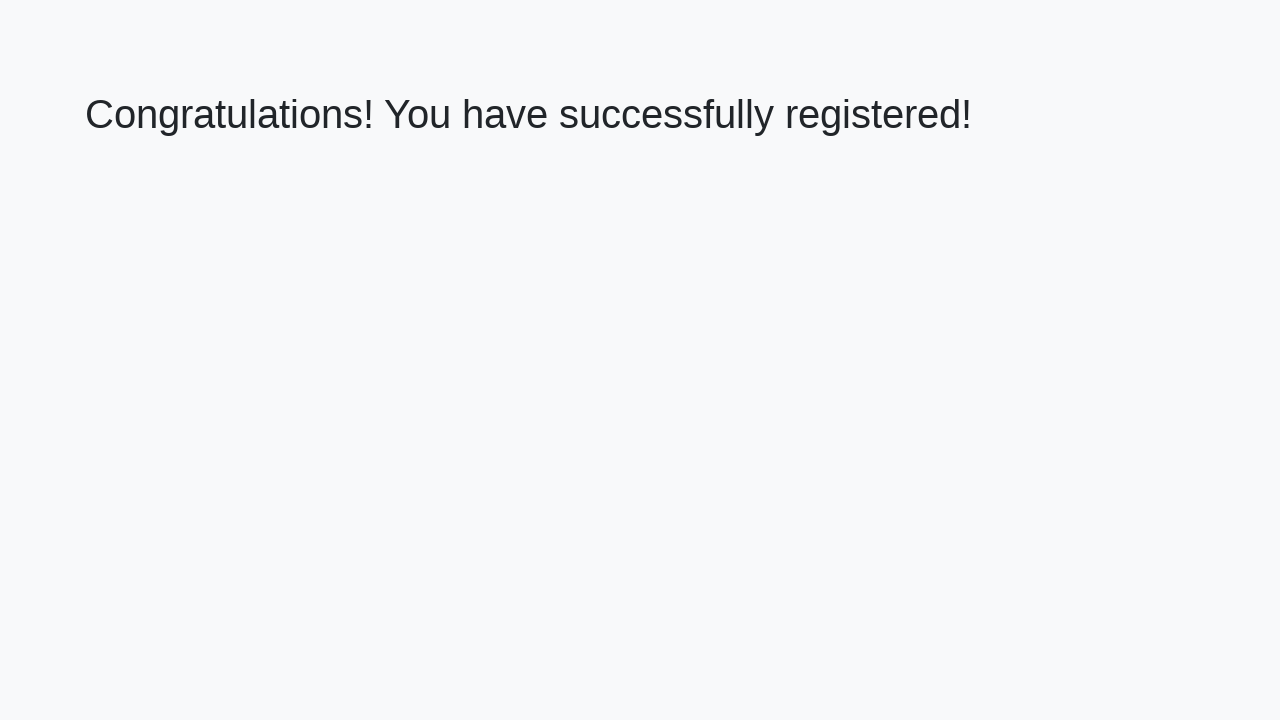

Retrieved success message text: 'Congratulations! You have successfully registered!'
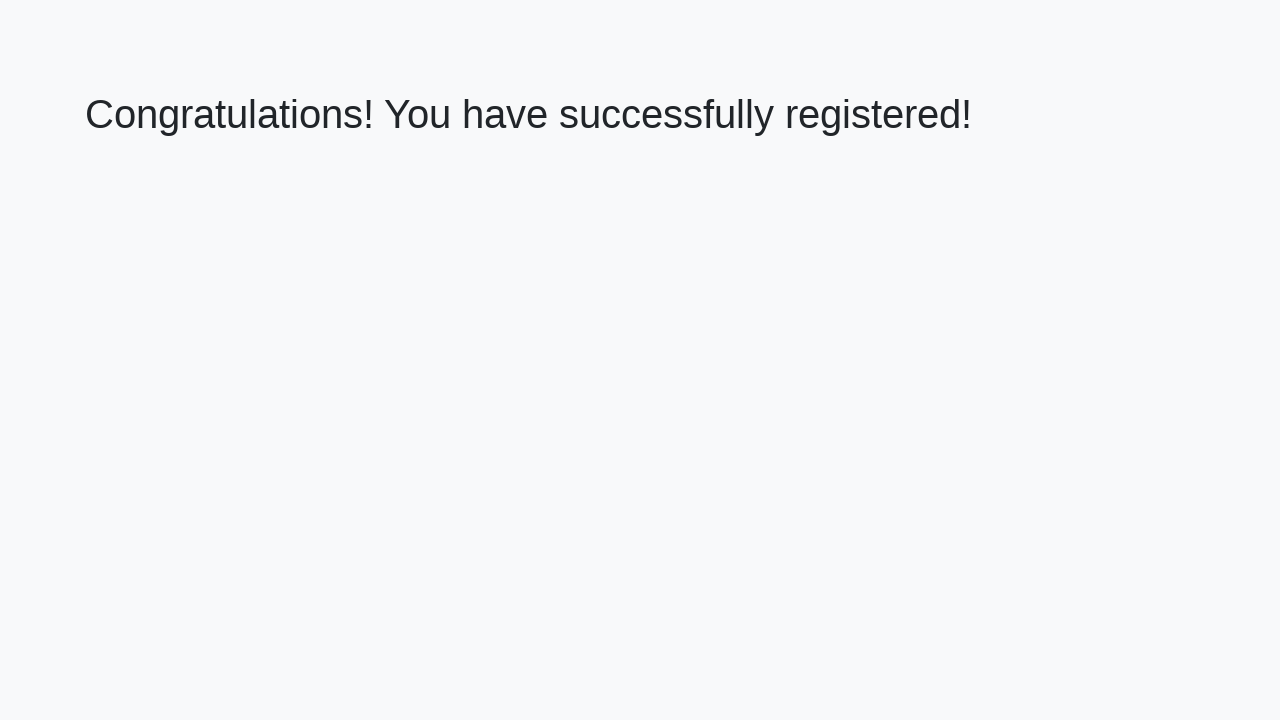

Verified success message matches expected text
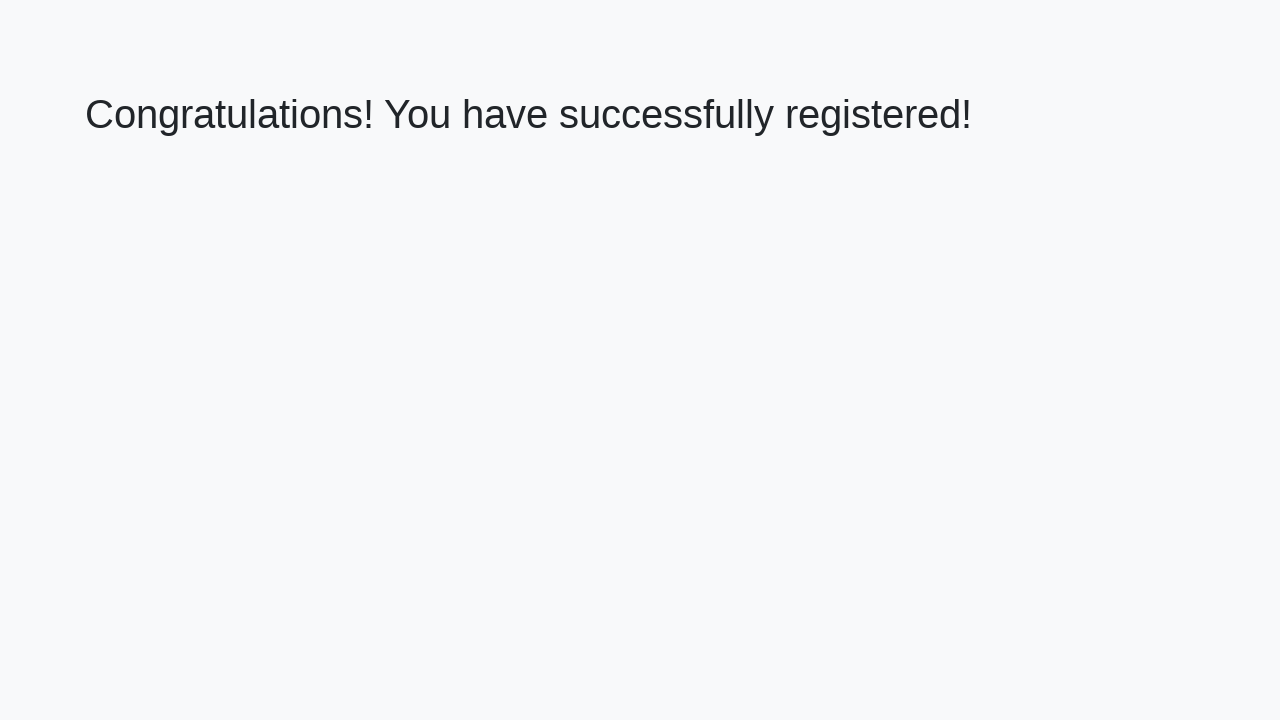

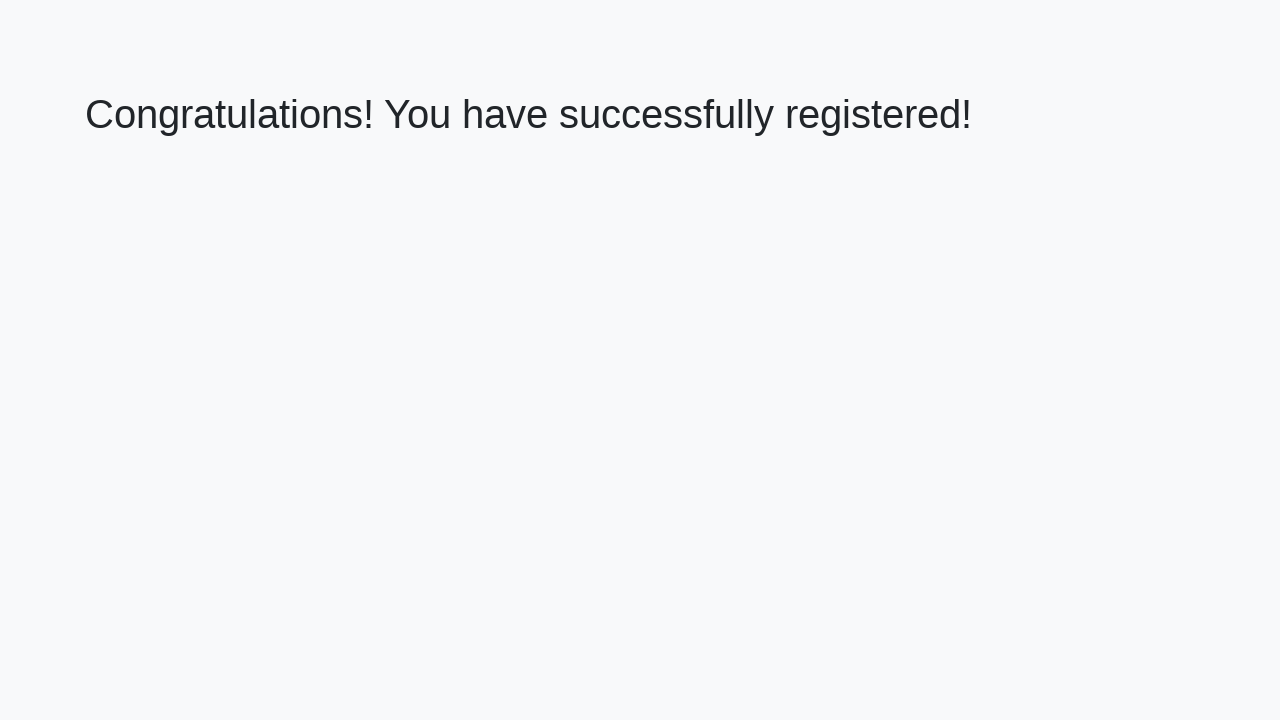